Clicks on the Deal of the Day link from the Best Buy homepage

Starting URL: https://bestbuy.com

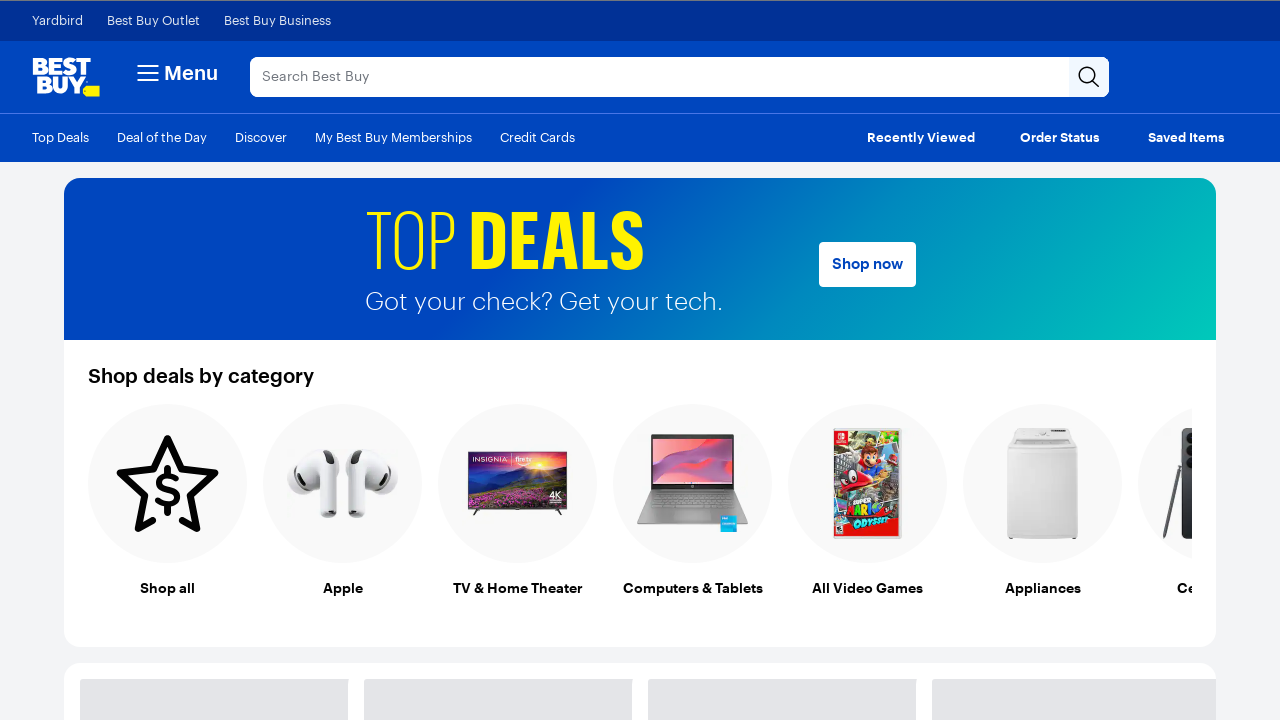

Navigated to Best Buy homepage
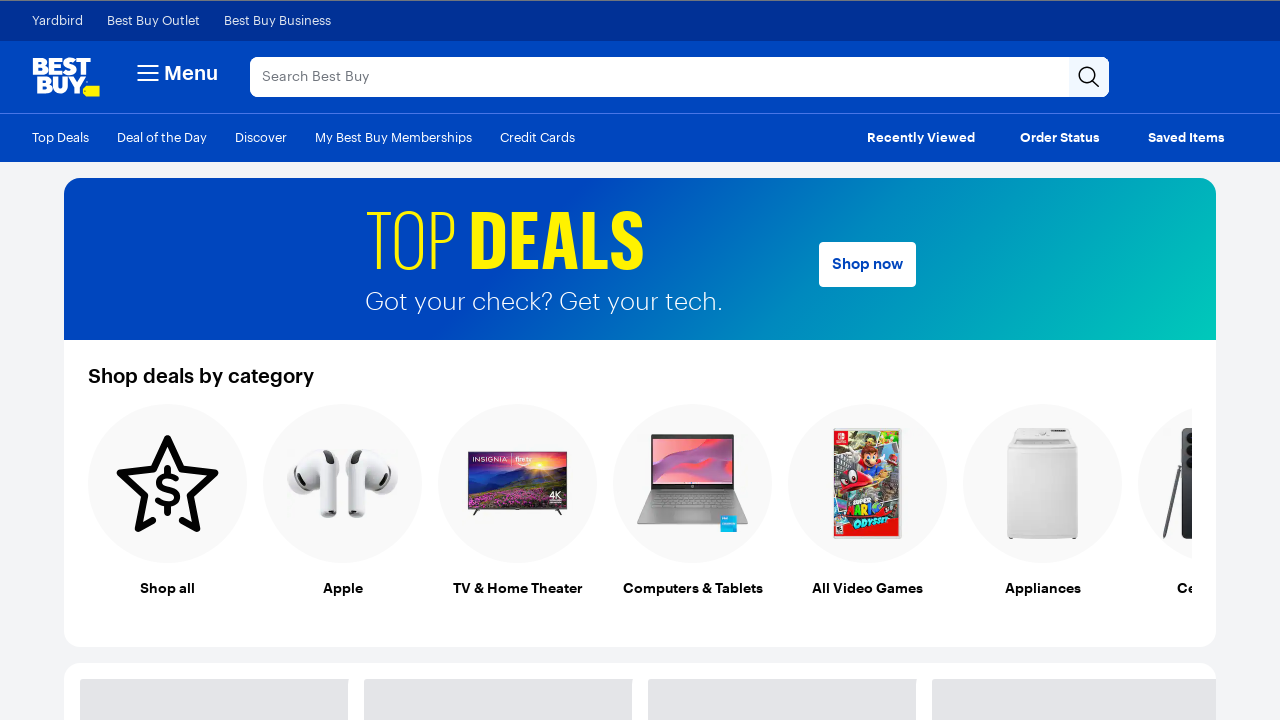

Clicked on the Deal of the Day link at (162, 137) on xpath=//a[contains(text(), 'Deal of')]
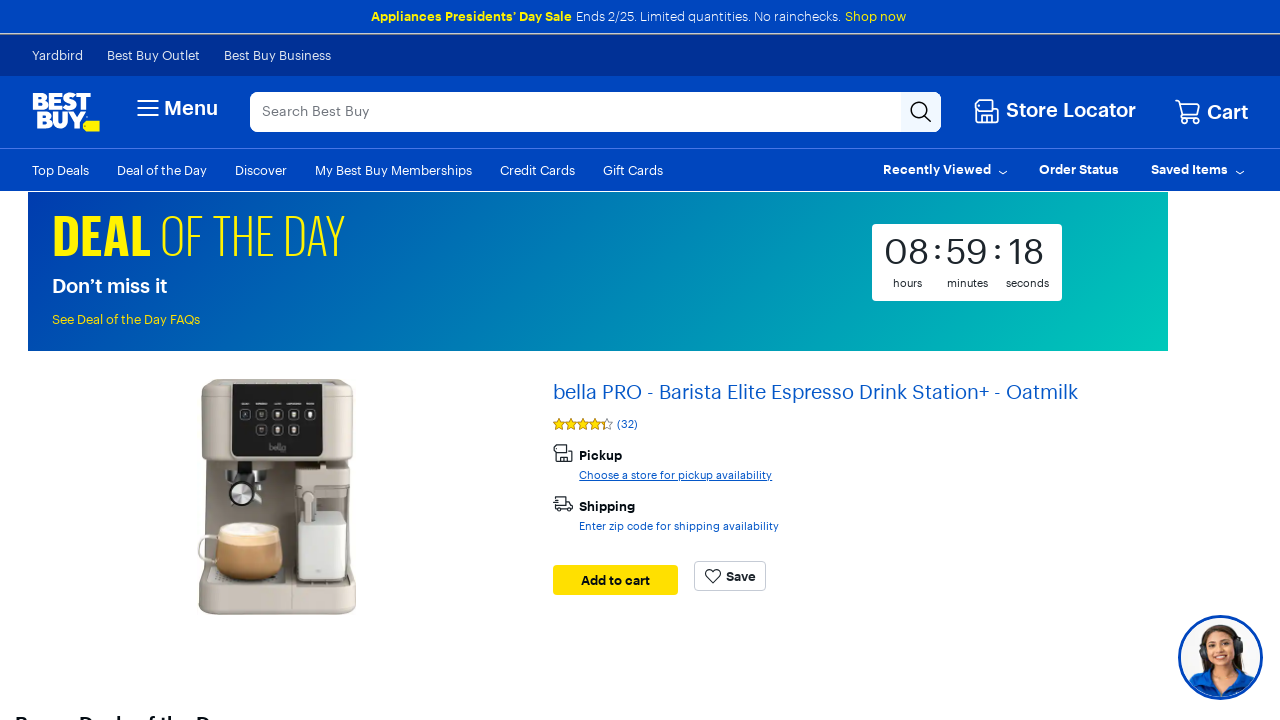

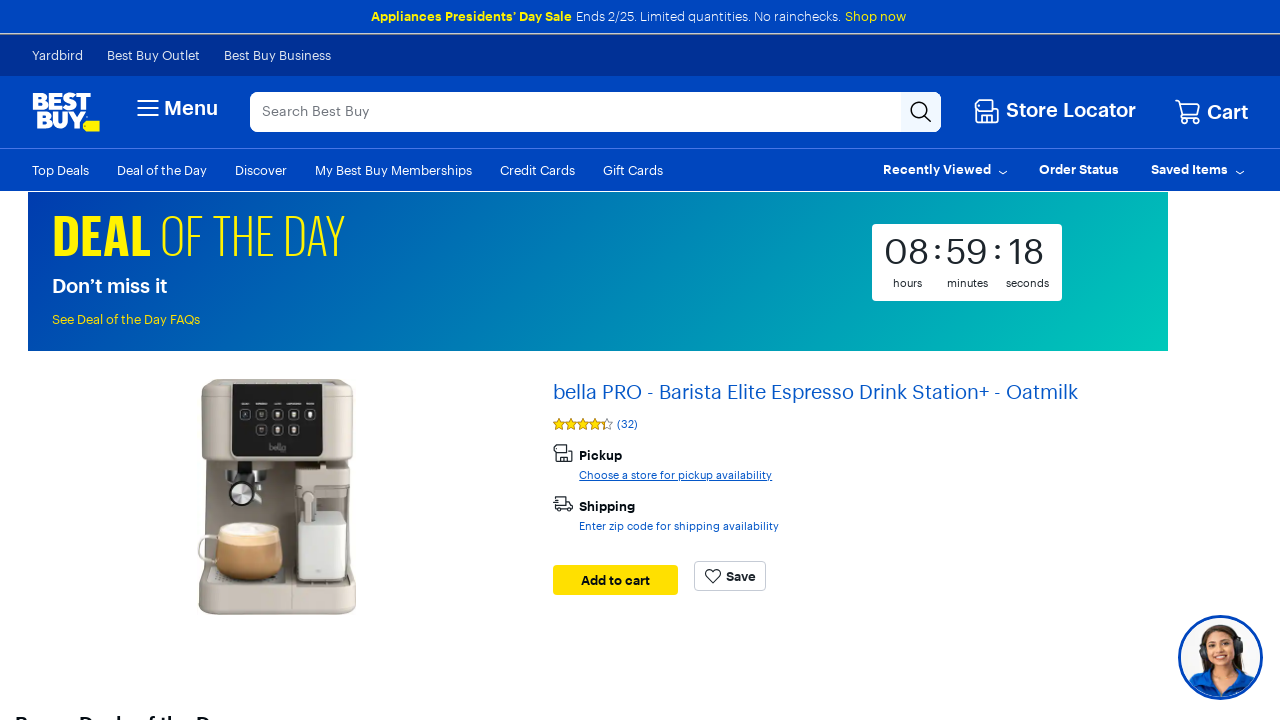